Tests basic browser automation on a demo site by filling in username and password fields on the Sauce Demo test practice site

Starting URL: https://www.saucedemo.com/

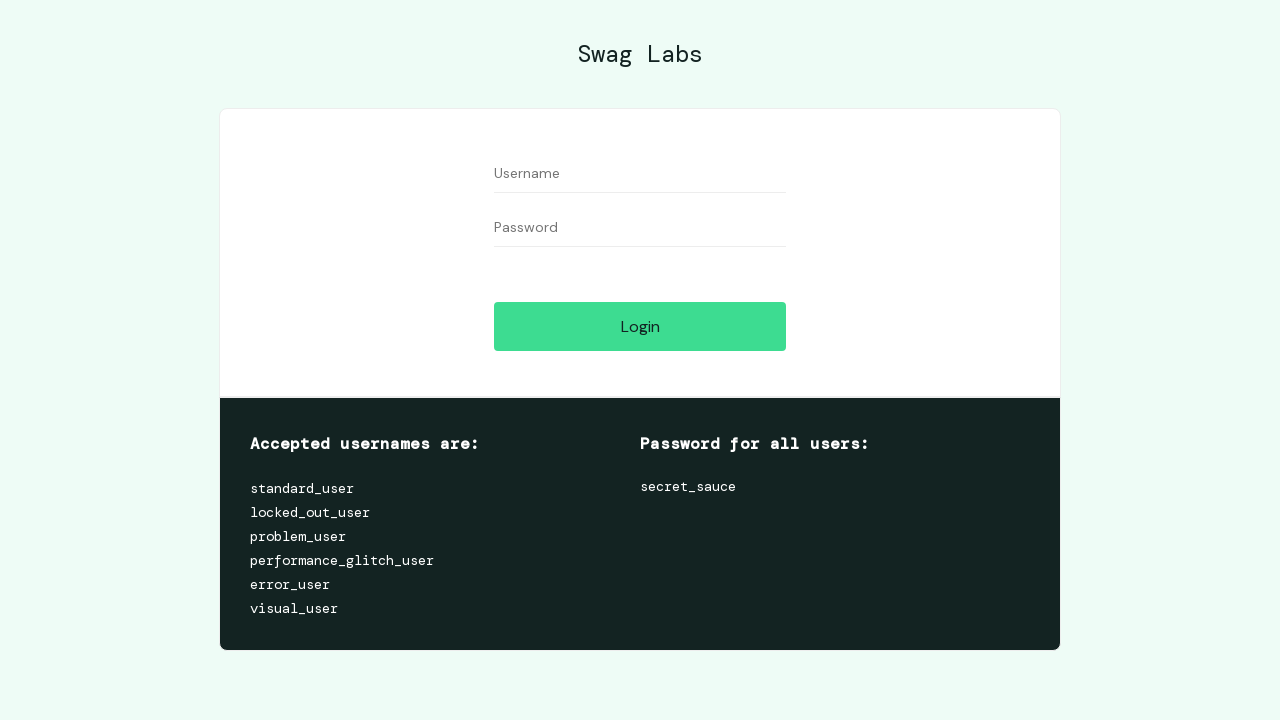

Retrieved page title: Swag Labs
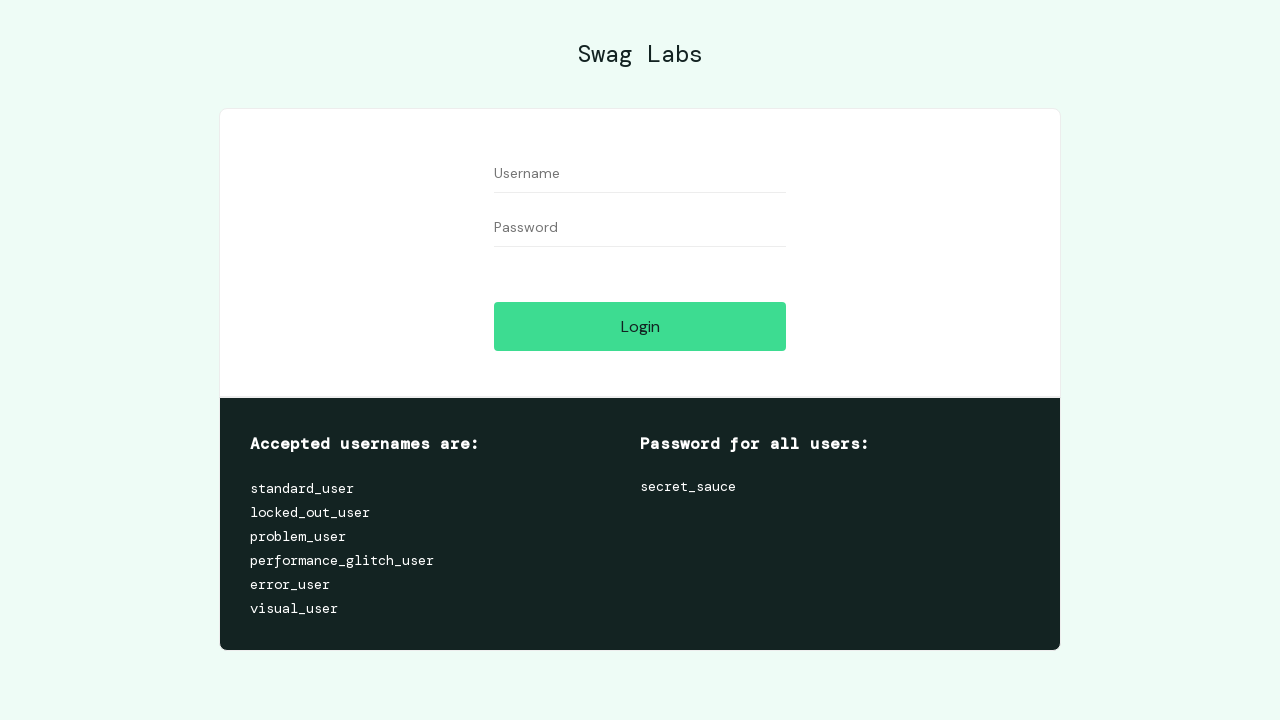

Retrieved current URL: https://www.saucedemo.com/
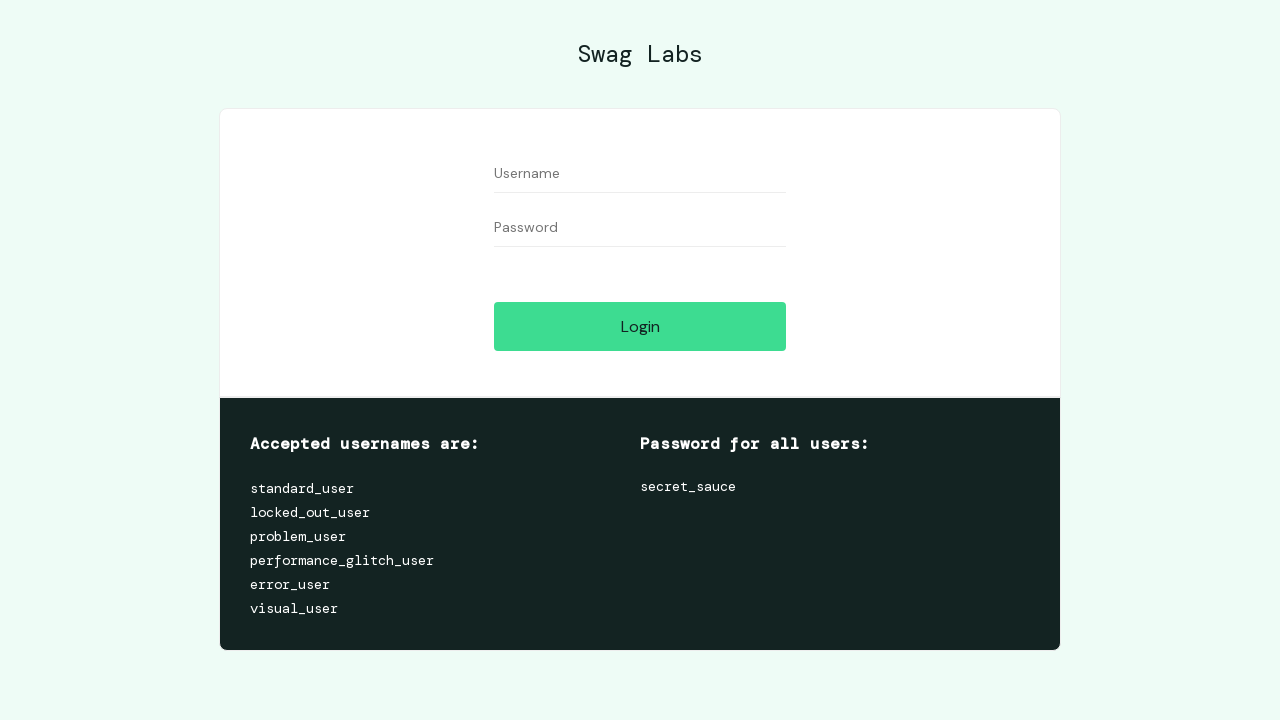

Filled username field with 'standard_user' on #user-name
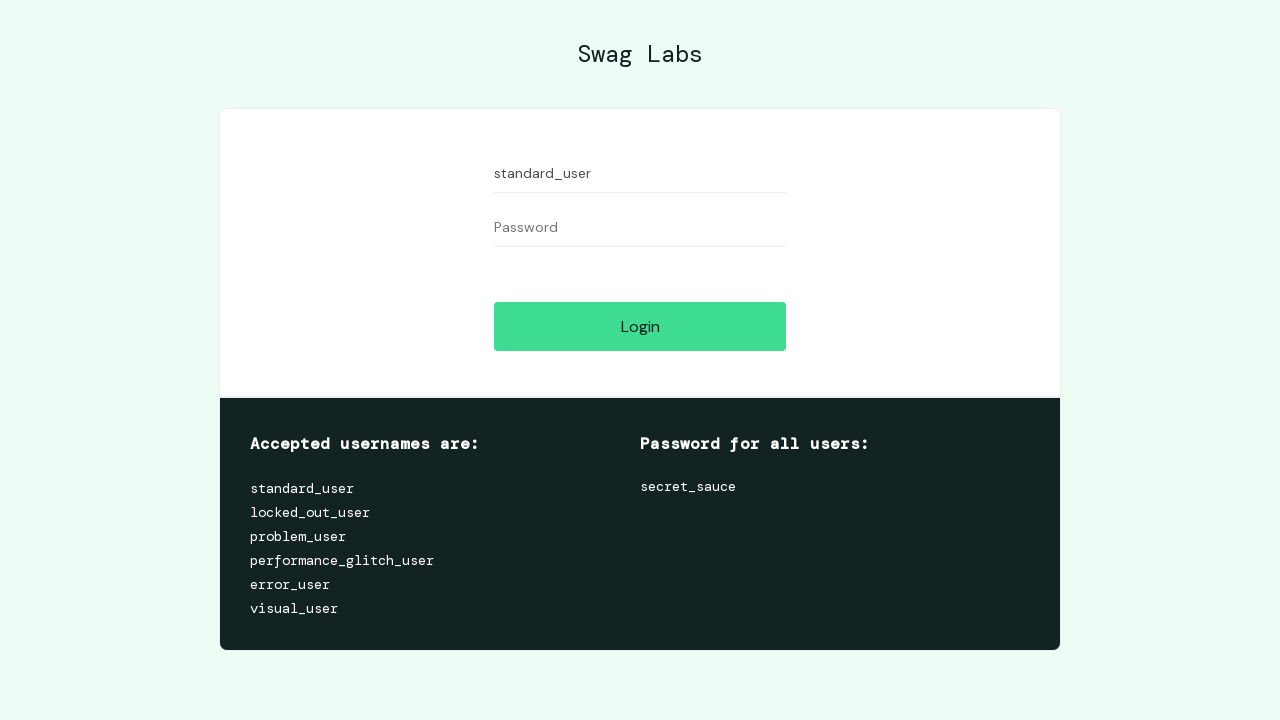

Filled password field with 'secret_sauce' on input[name='password']
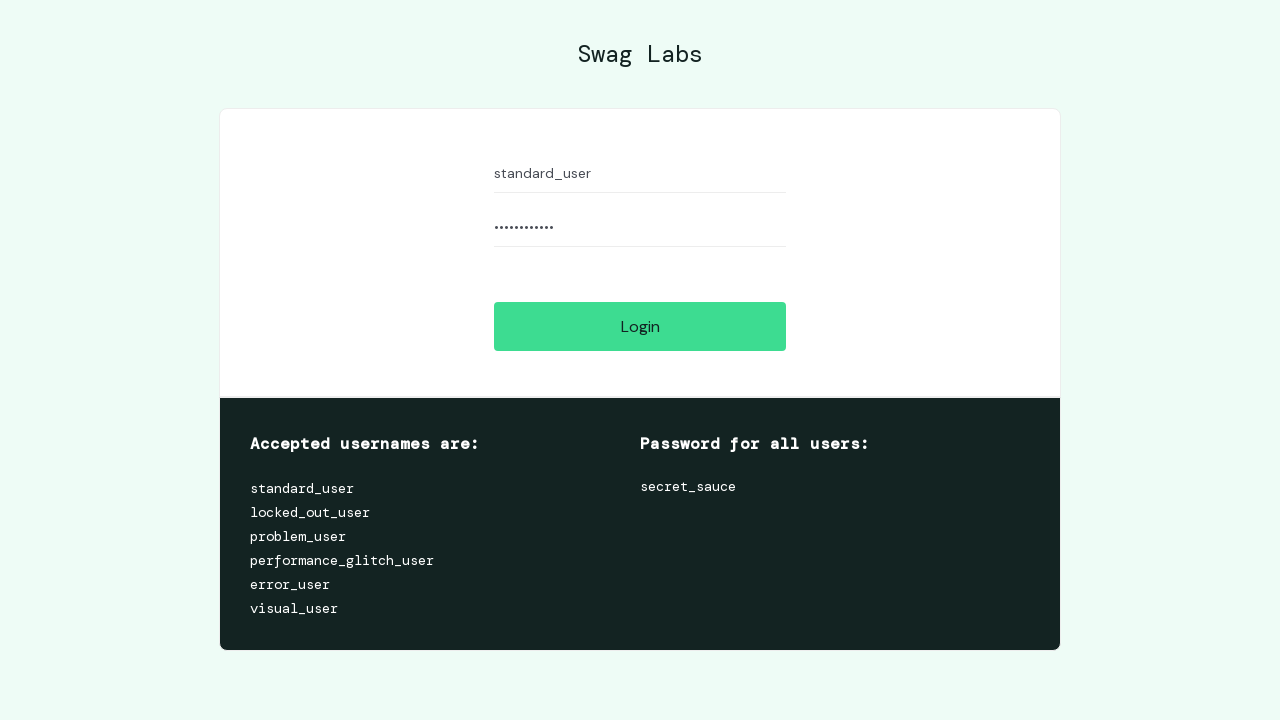

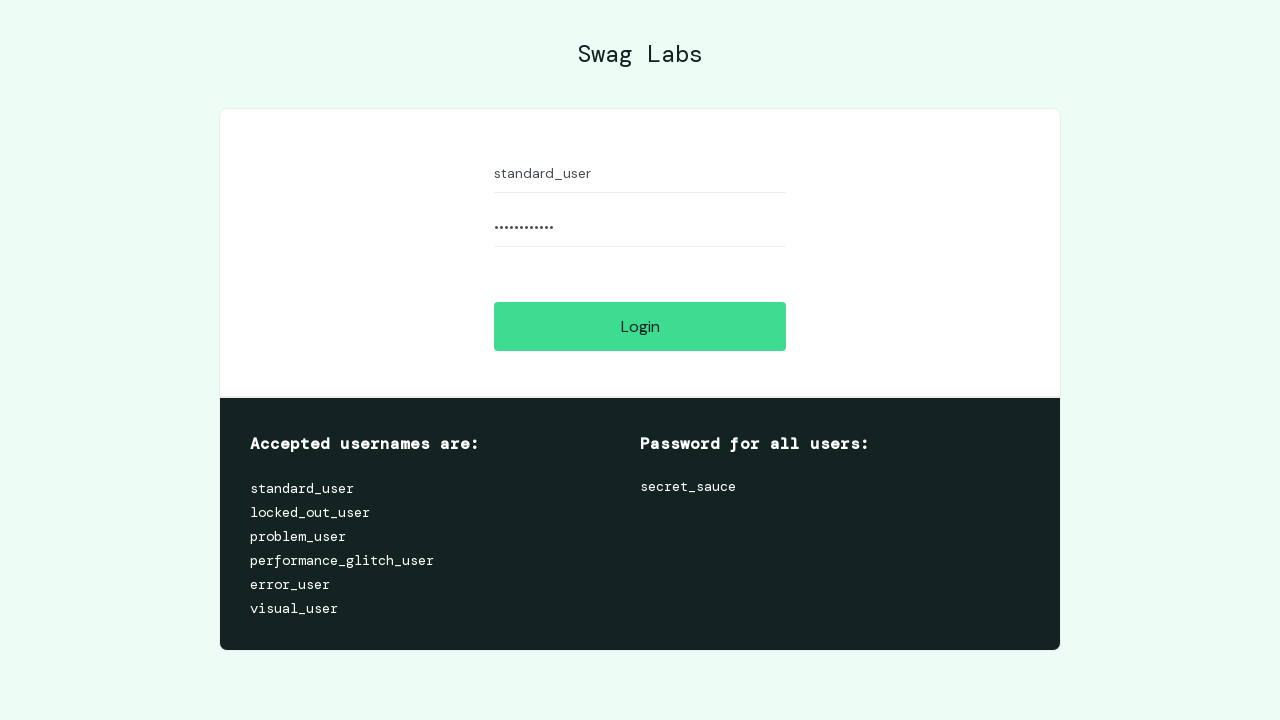